Tests right-click context menu by right-clicking an element and selecting each menu option until reaching Delete

Starting URL: https://swisnl.github.io/jQuery-contextMenu/demo.html

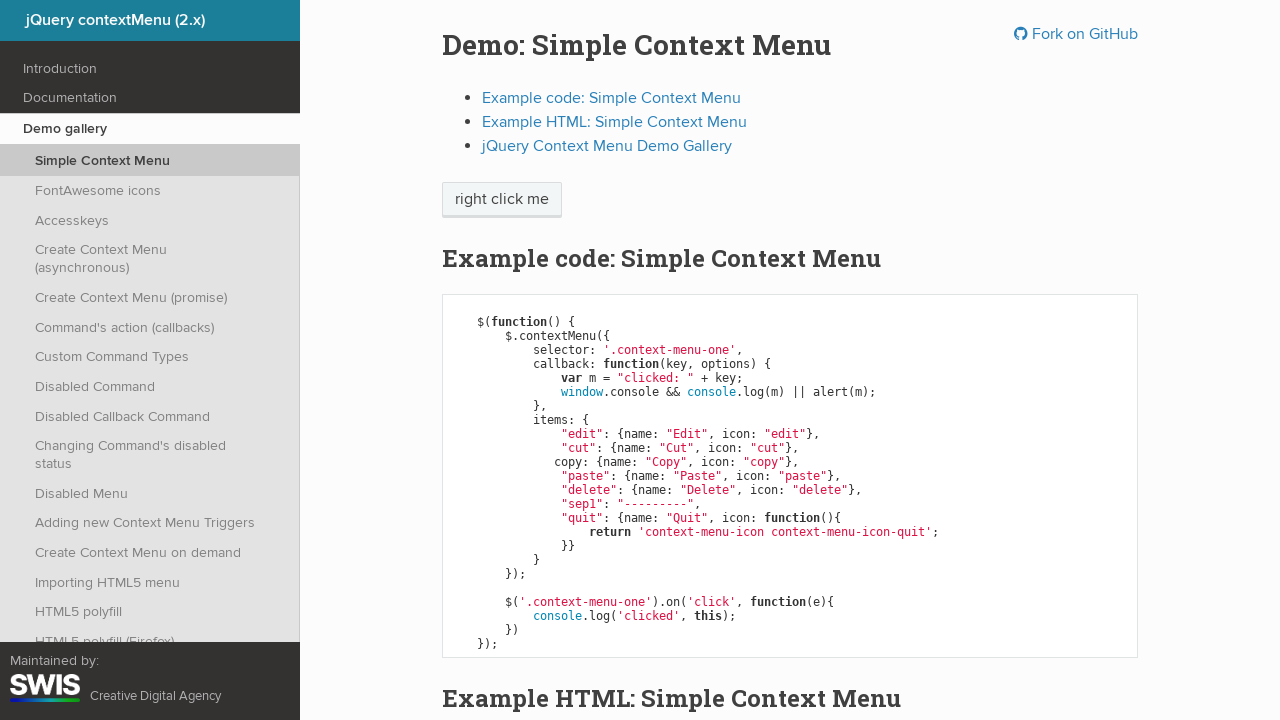

Located right-click target element
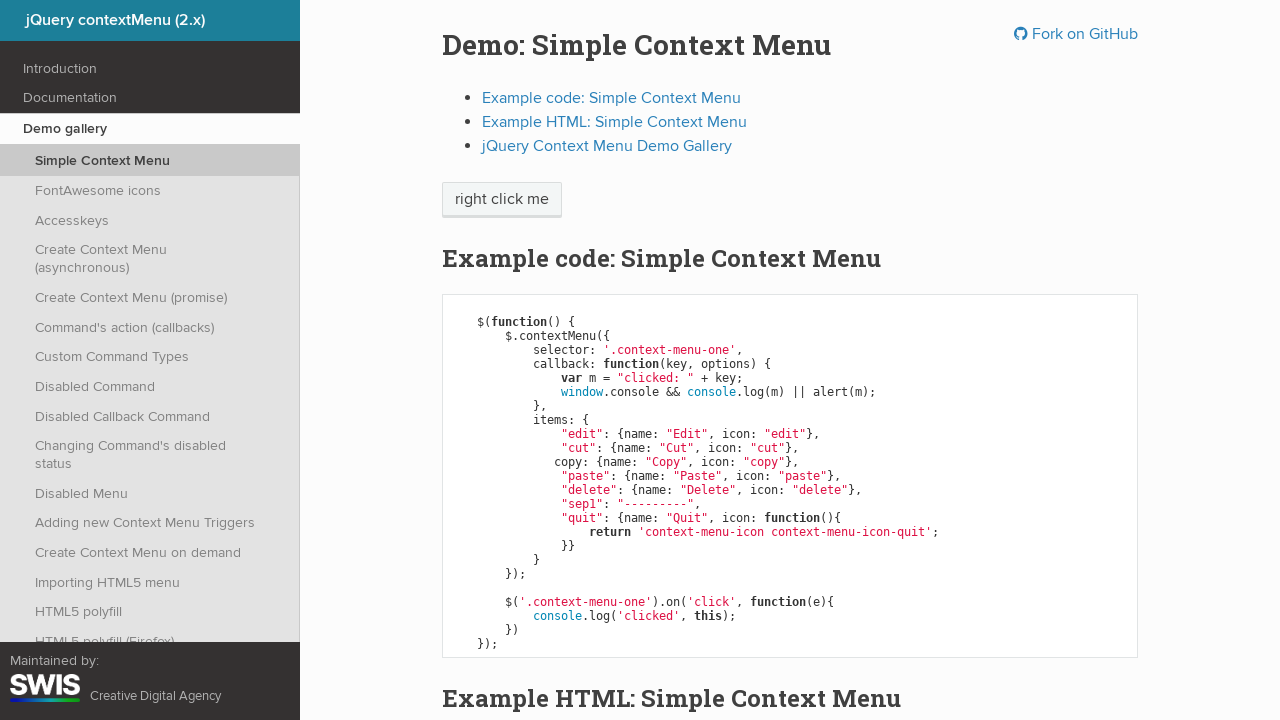

Retrieved all context menu items
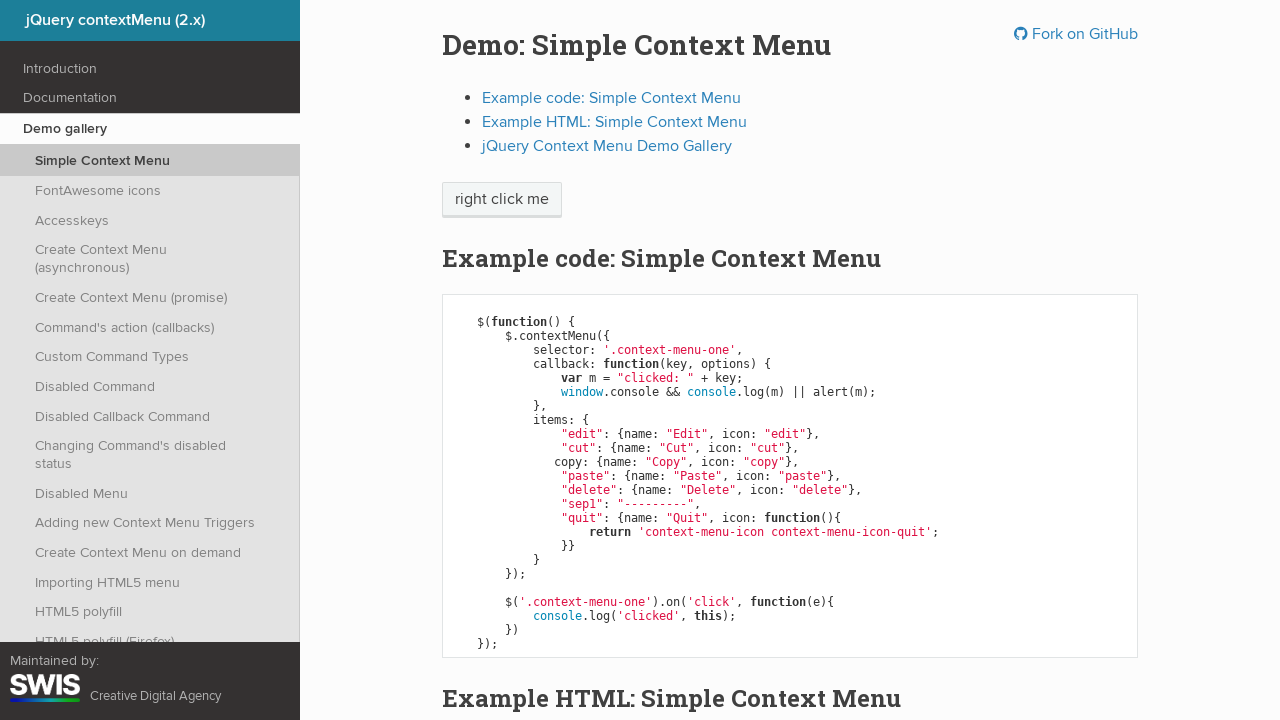

Right-clicked on target element to open context menu at (502, 200) on xpath=//span[text()='right click me']
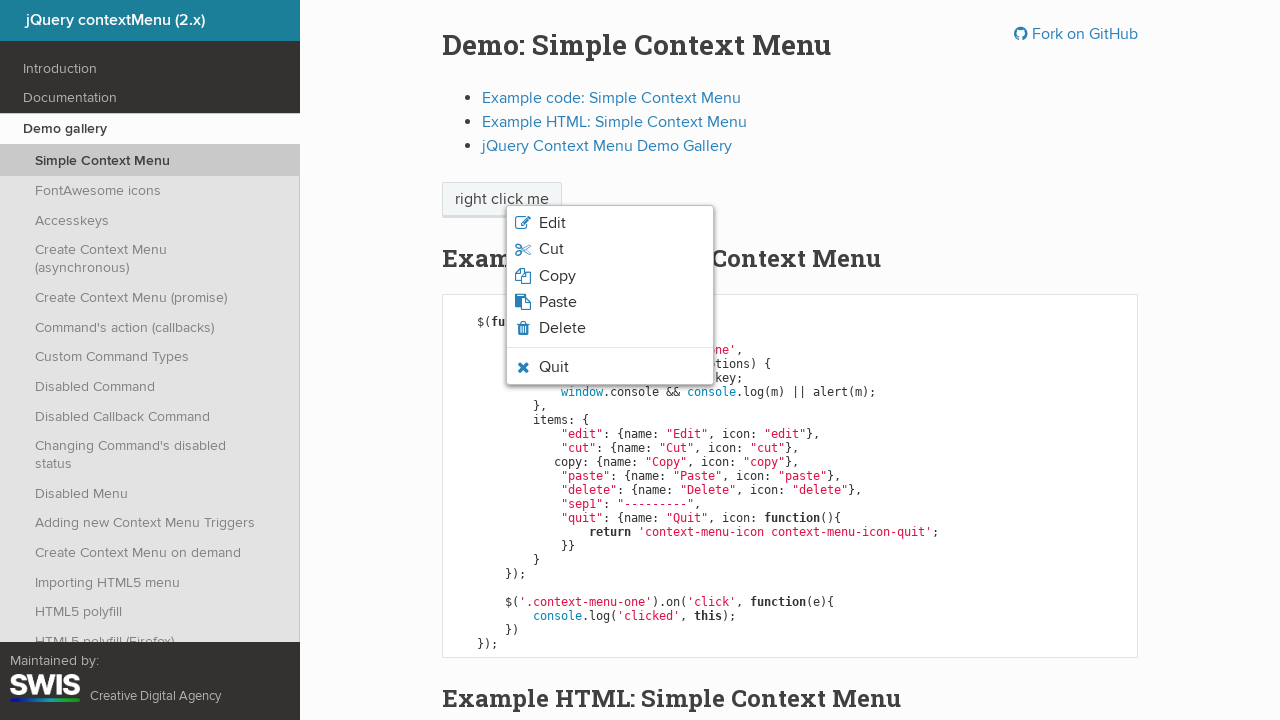

Clicked context menu item: Edit at (610, 223) on xpath=//ul[@class='context-menu-list context-menu-root']/li >> nth=0
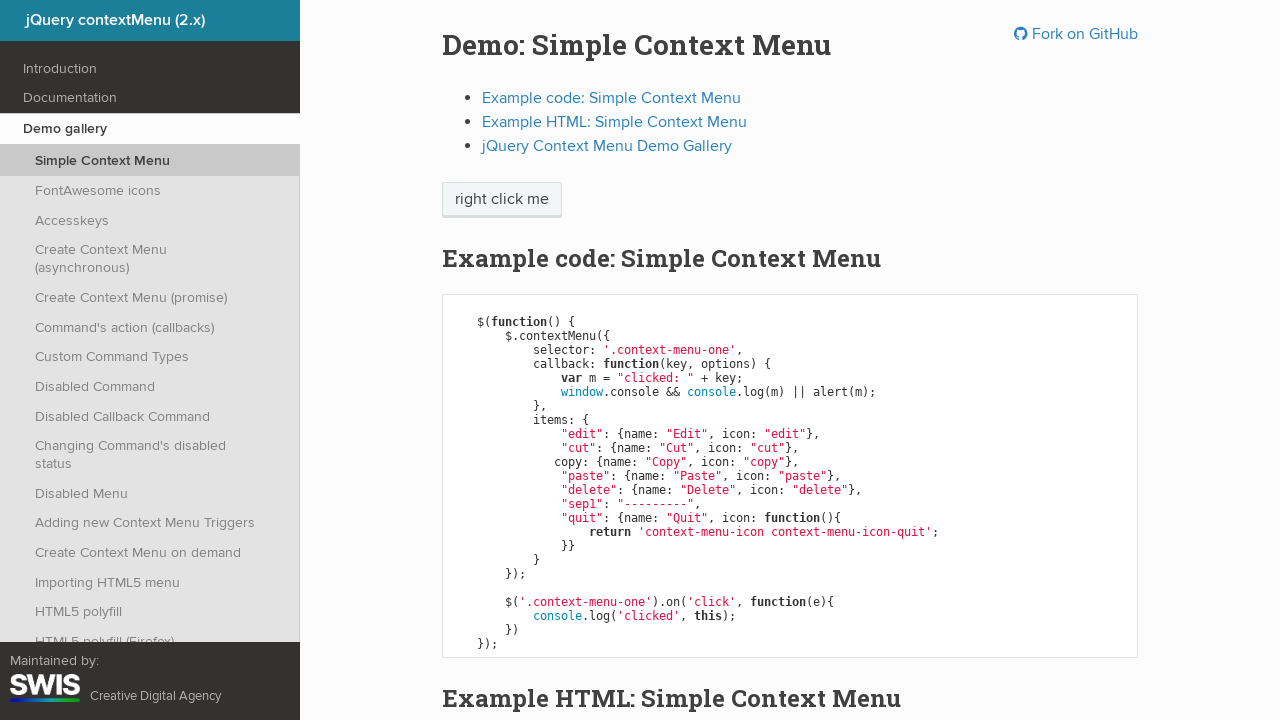

Set up dialog handler to accept alerts
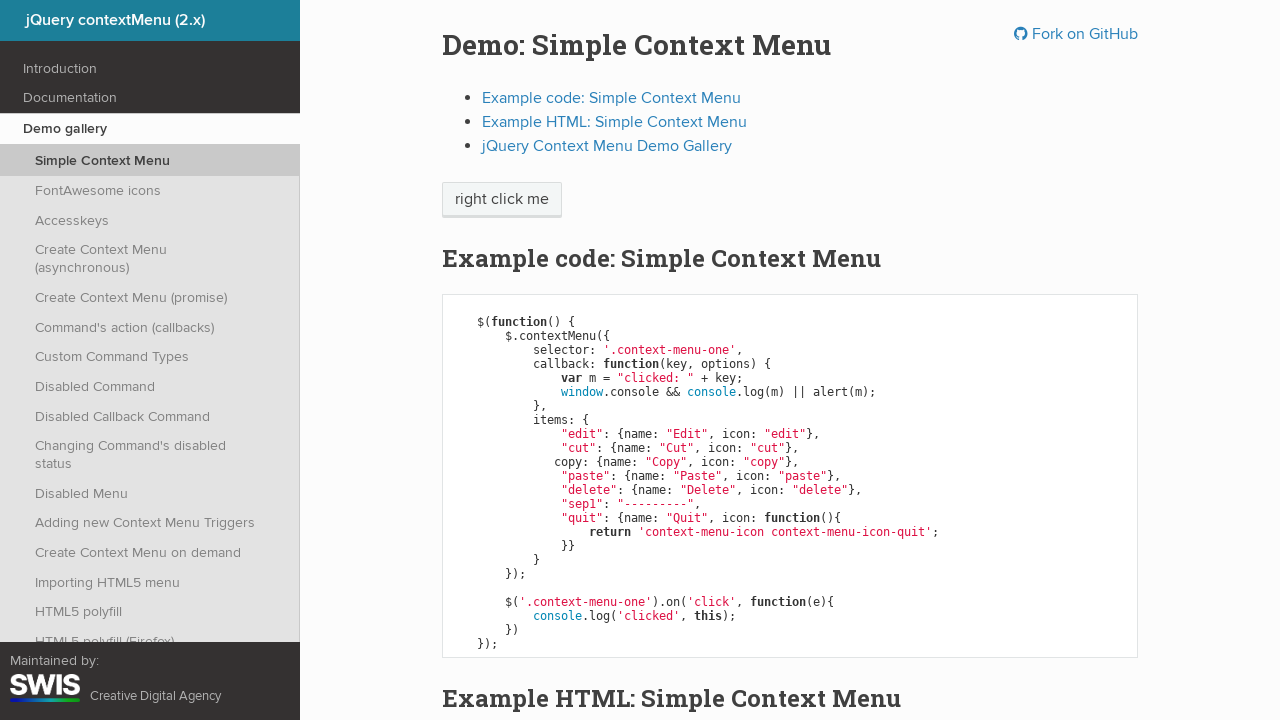

Right-clicked on target element to open context menu at (502, 200) on xpath=//span[text()='right click me']
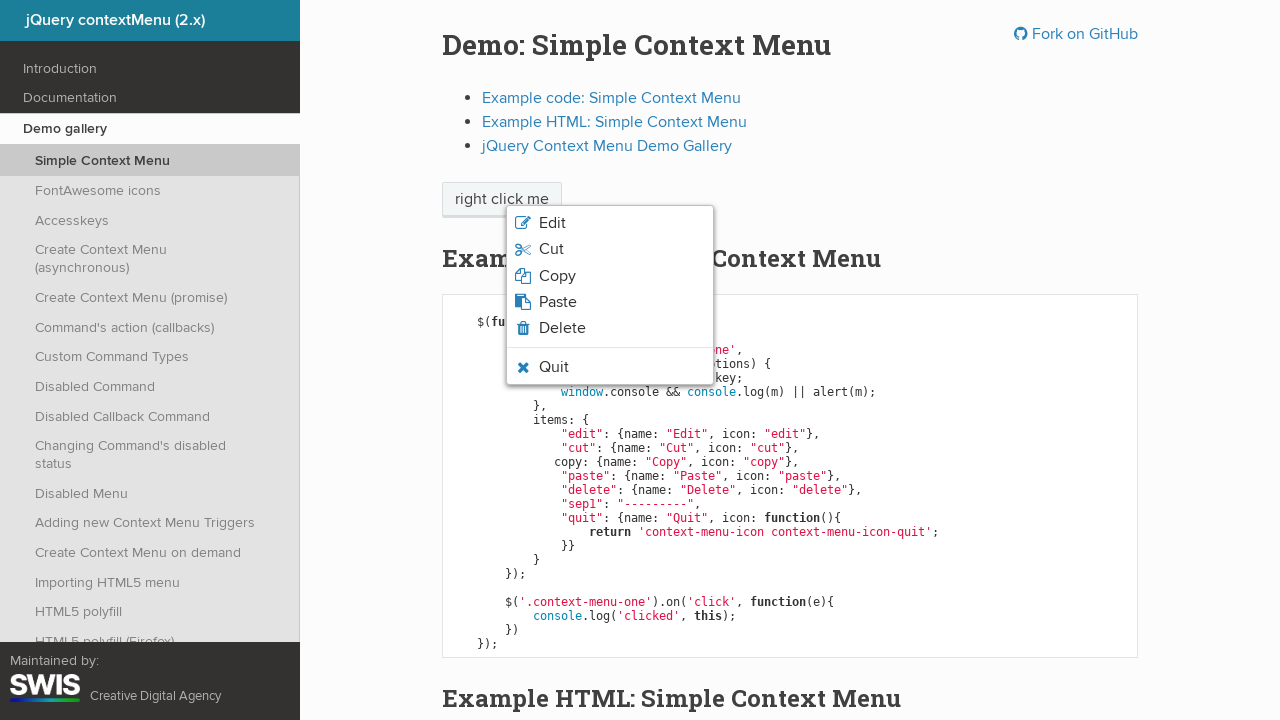

Clicked context menu item: Cut at (610, 249) on xpath=//ul[@class='context-menu-list context-menu-root']/li >> nth=1
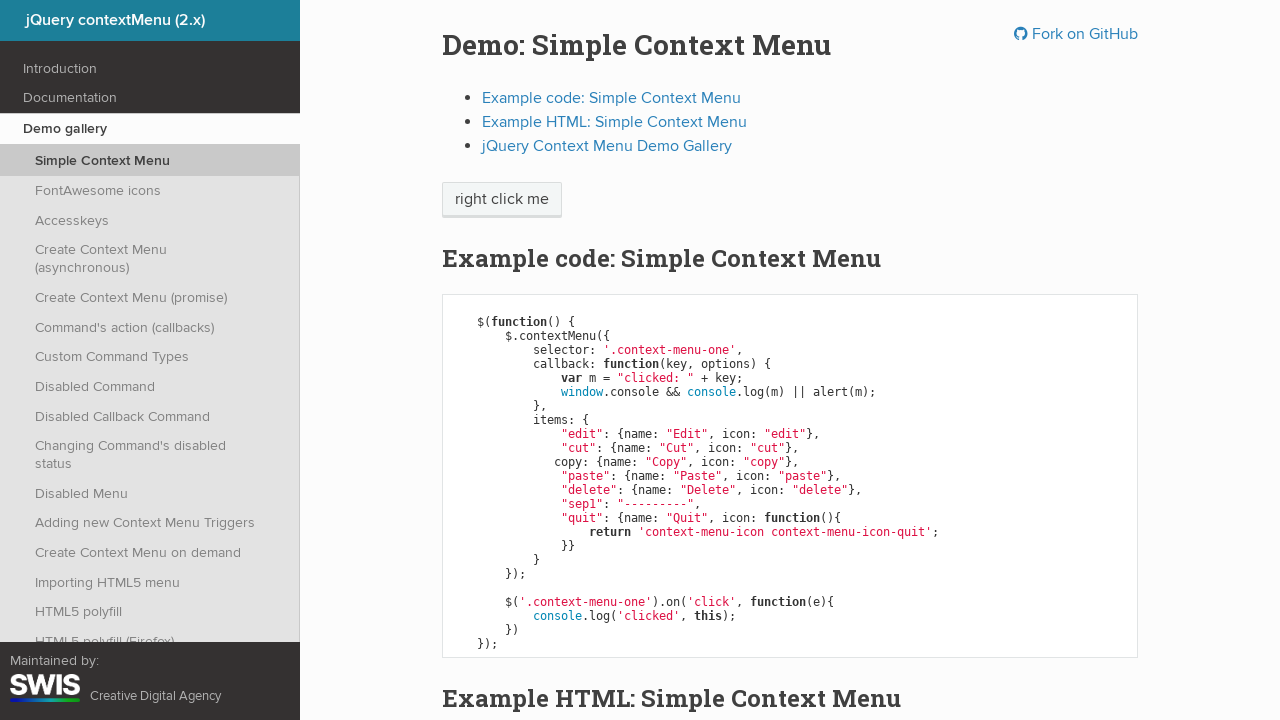

Set up dialog handler to accept alerts
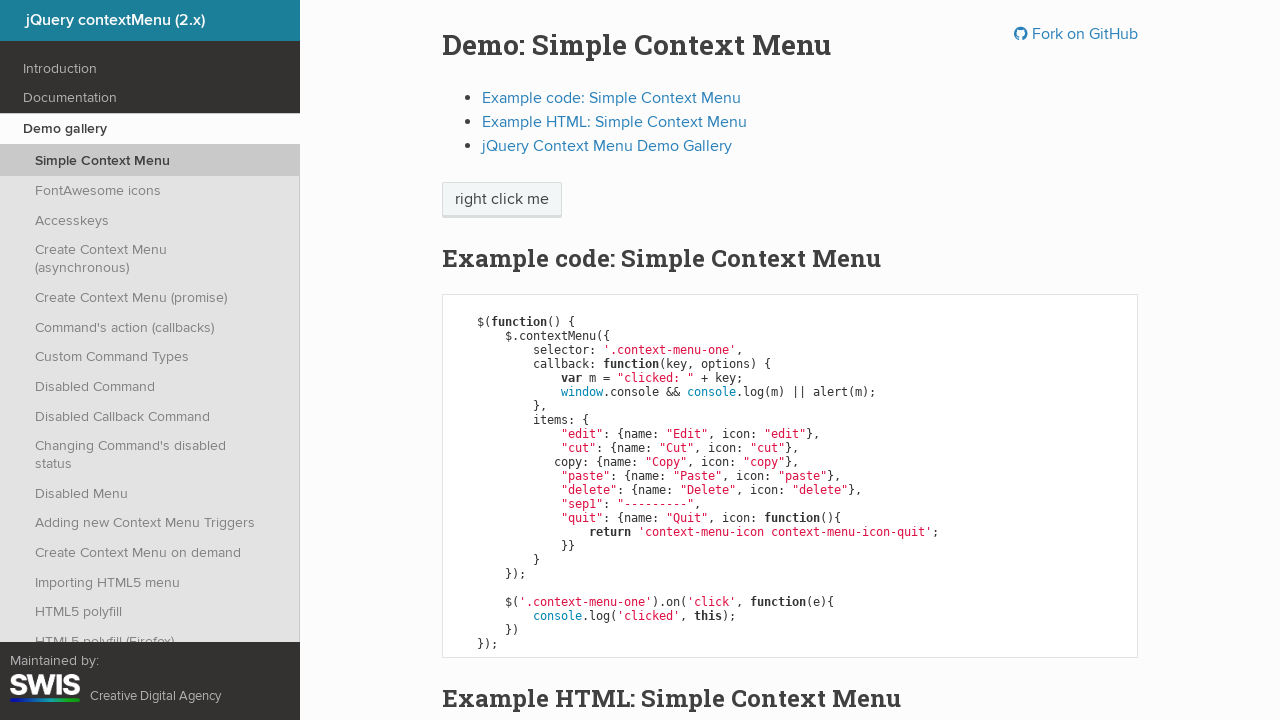

Right-clicked on target element to open context menu at (502, 200) on xpath=//span[text()='right click me']
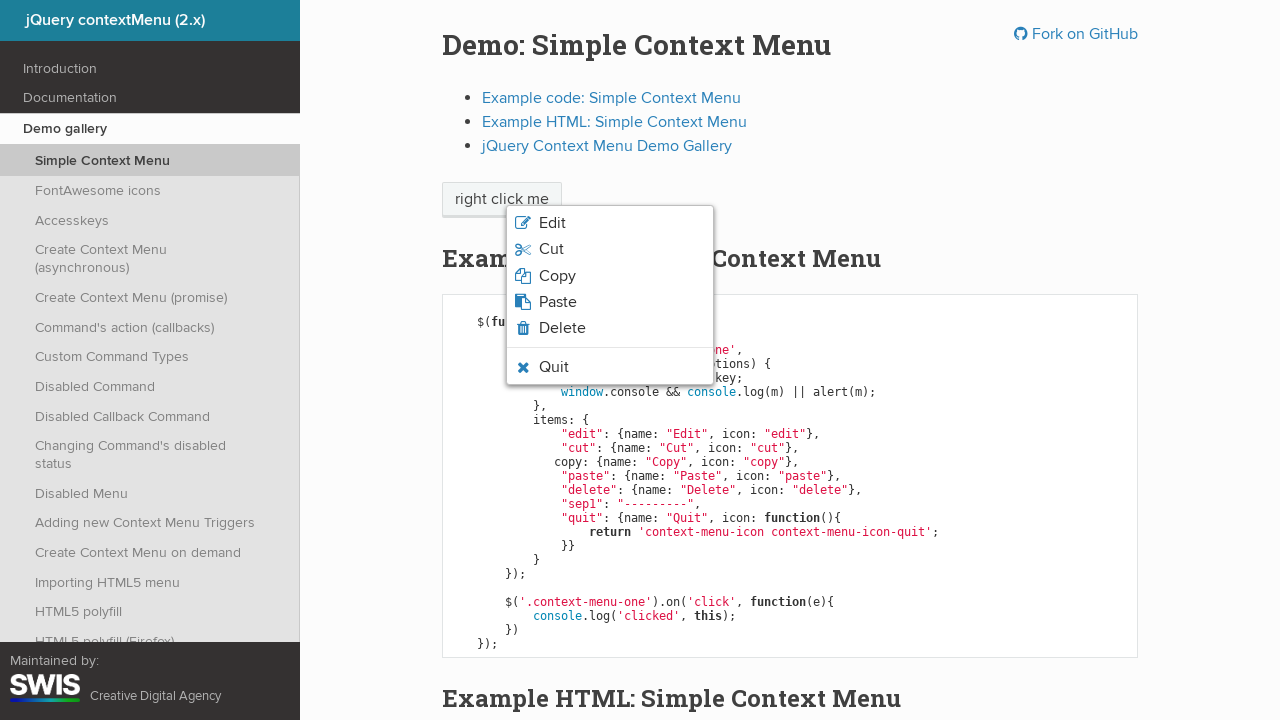

Clicked context menu item: Copy at (610, 276) on xpath=//ul[@class='context-menu-list context-menu-root']/li >> nth=2
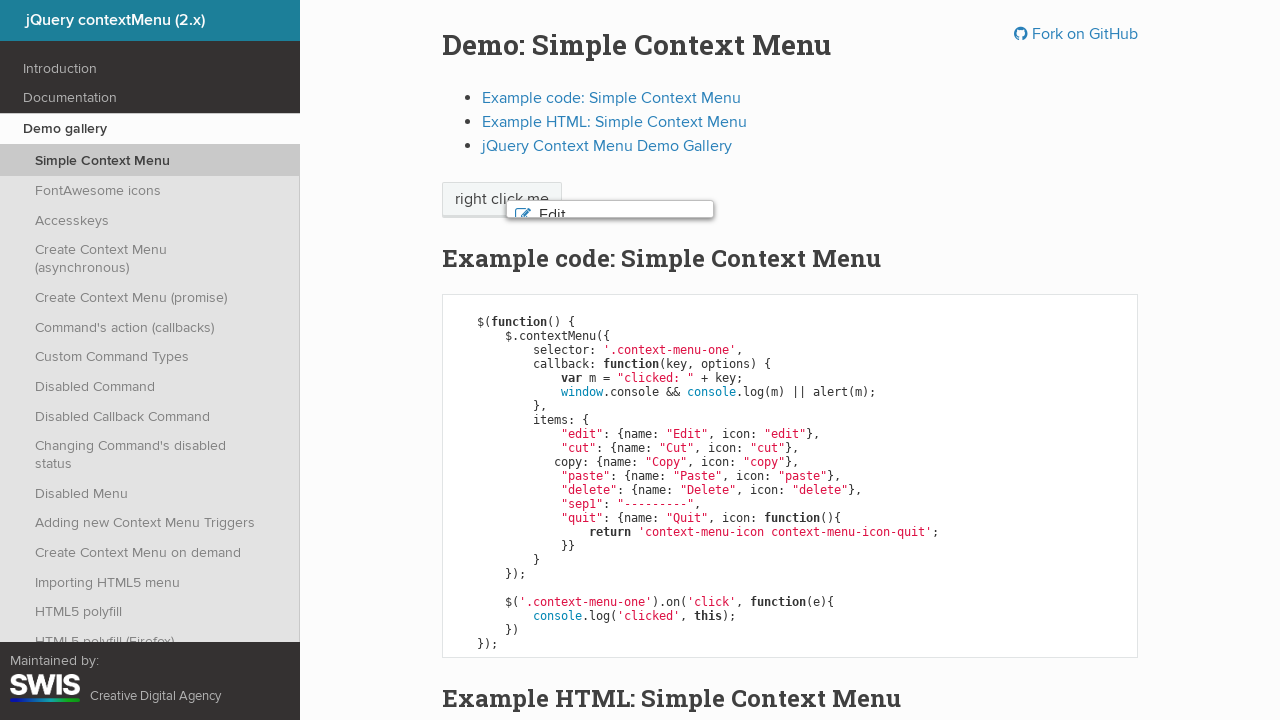

Set up dialog handler to accept alerts
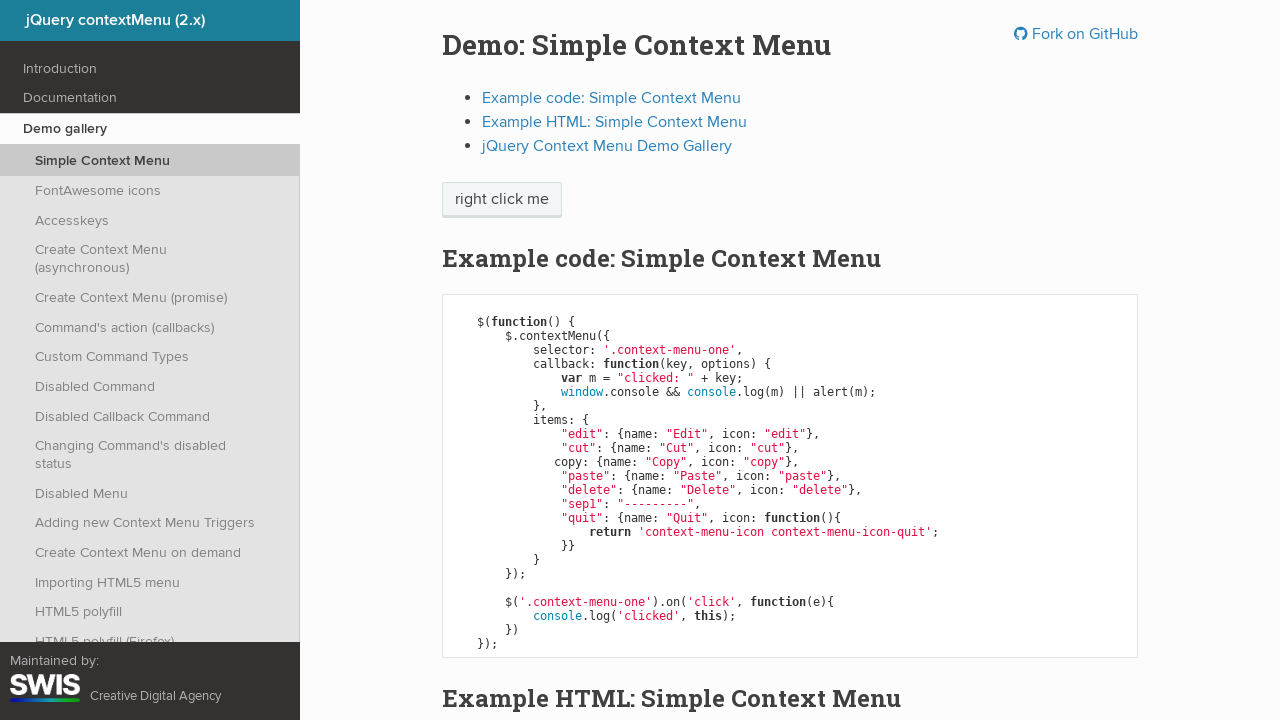

Right-clicked on target element to open context menu at (502, 200) on xpath=//span[text()='right click me']
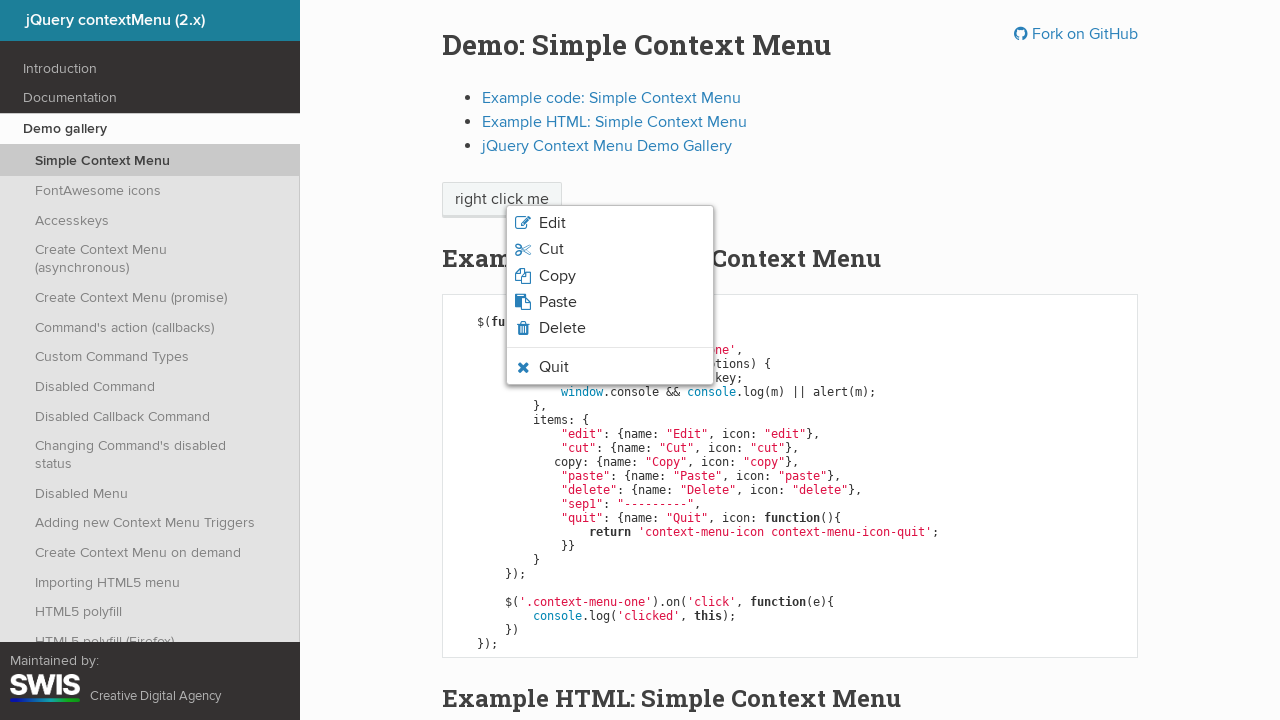

Clicked context menu item: Paste at (610, 302) on xpath=//ul[@class='context-menu-list context-menu-root']/li >> nth=3
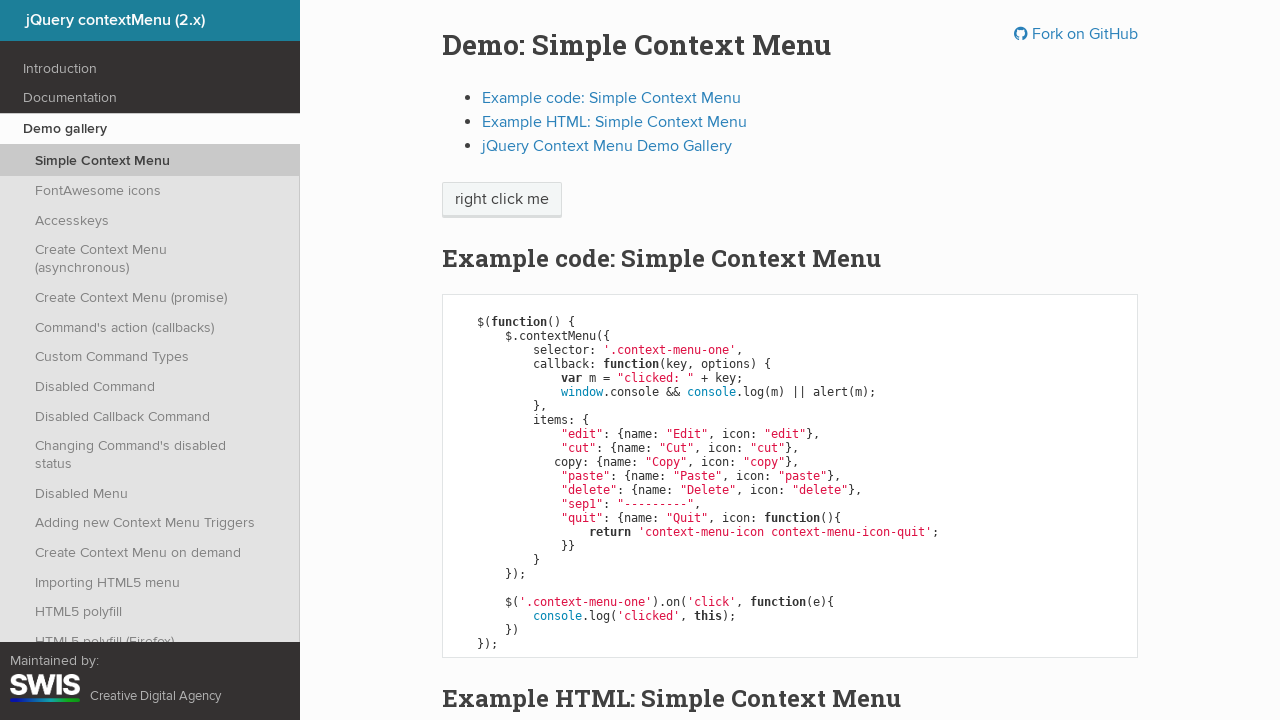

Set up dialog handler to accept alerts
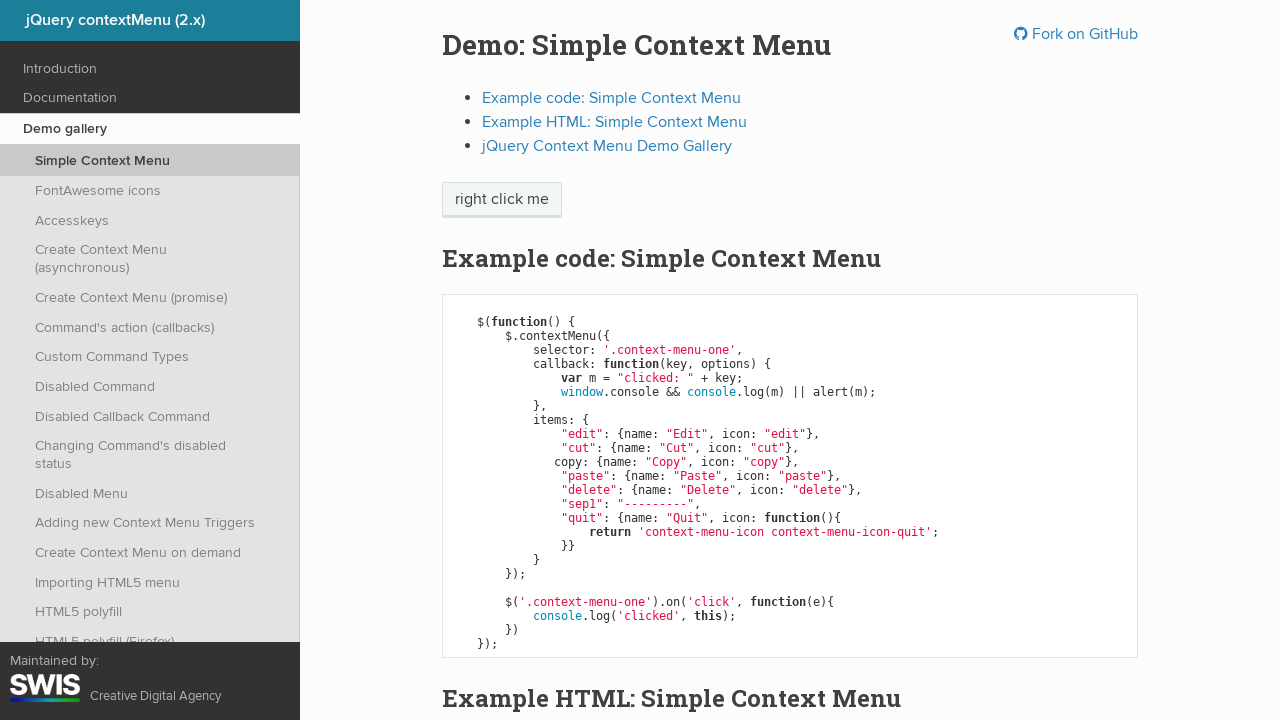

Right-clicked on target element to open context menu at (502, 200) on xpath=//span[text()='right click me']
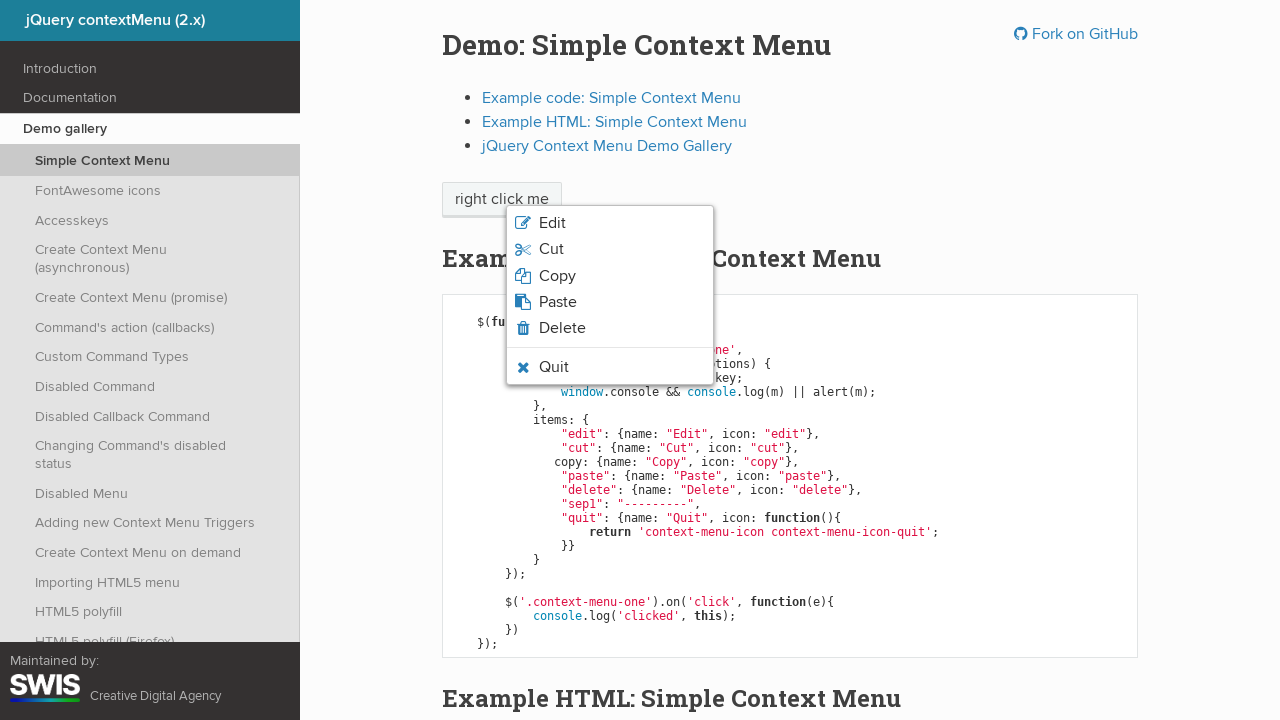

Clicked context menu item: Delete at (610, 328) on xpath=//ul[@class='context-menu-list context-menu-root']/li >> nth=4
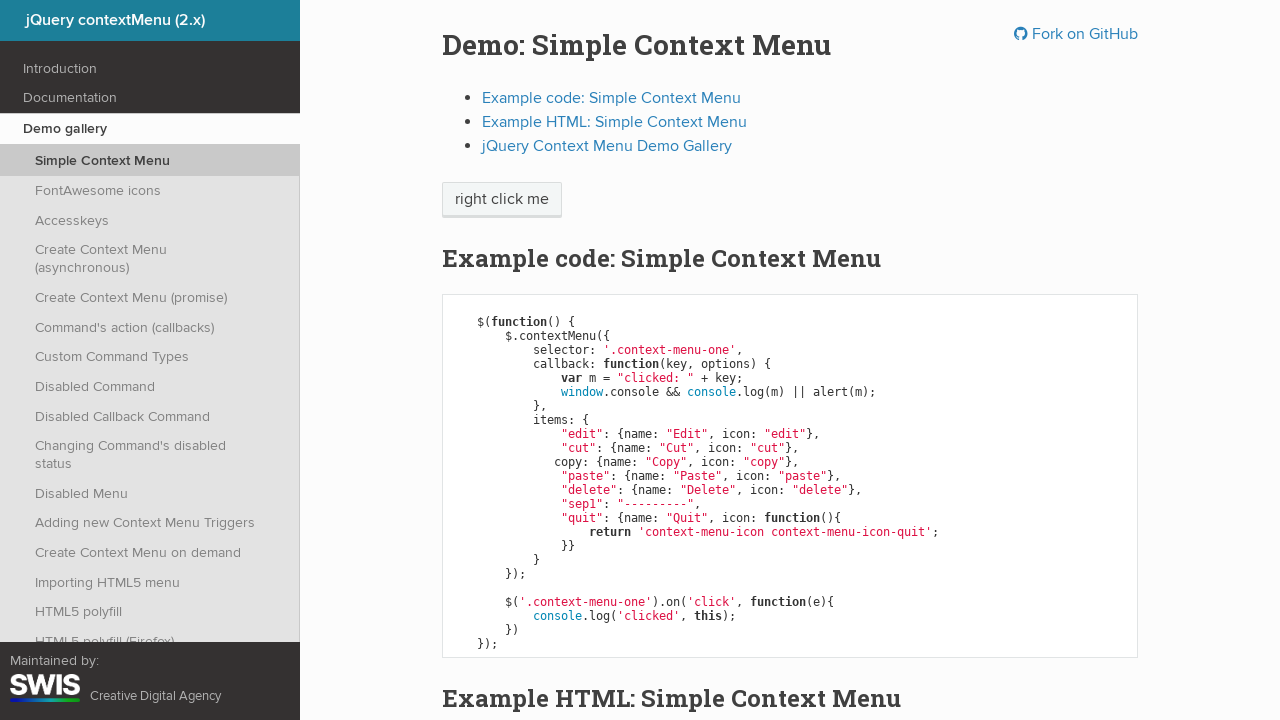

Set up dialog handler to accept alerts
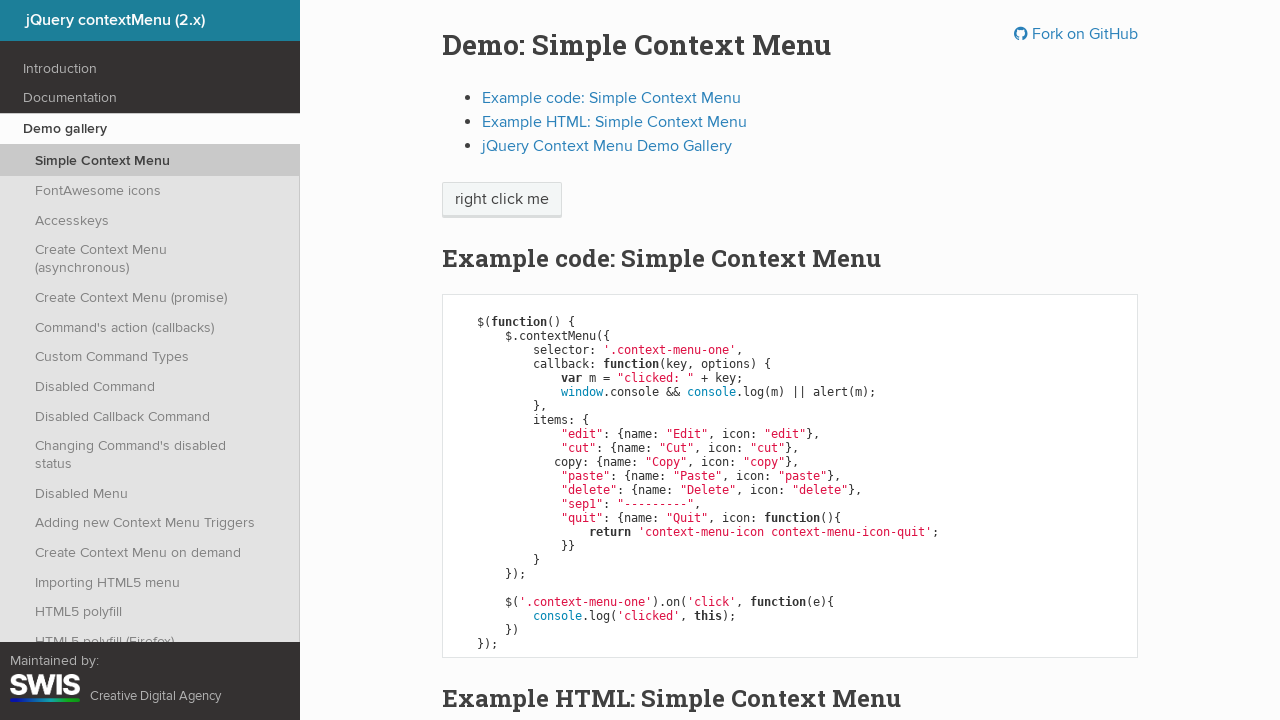

Reached Delete option, stopping iteration
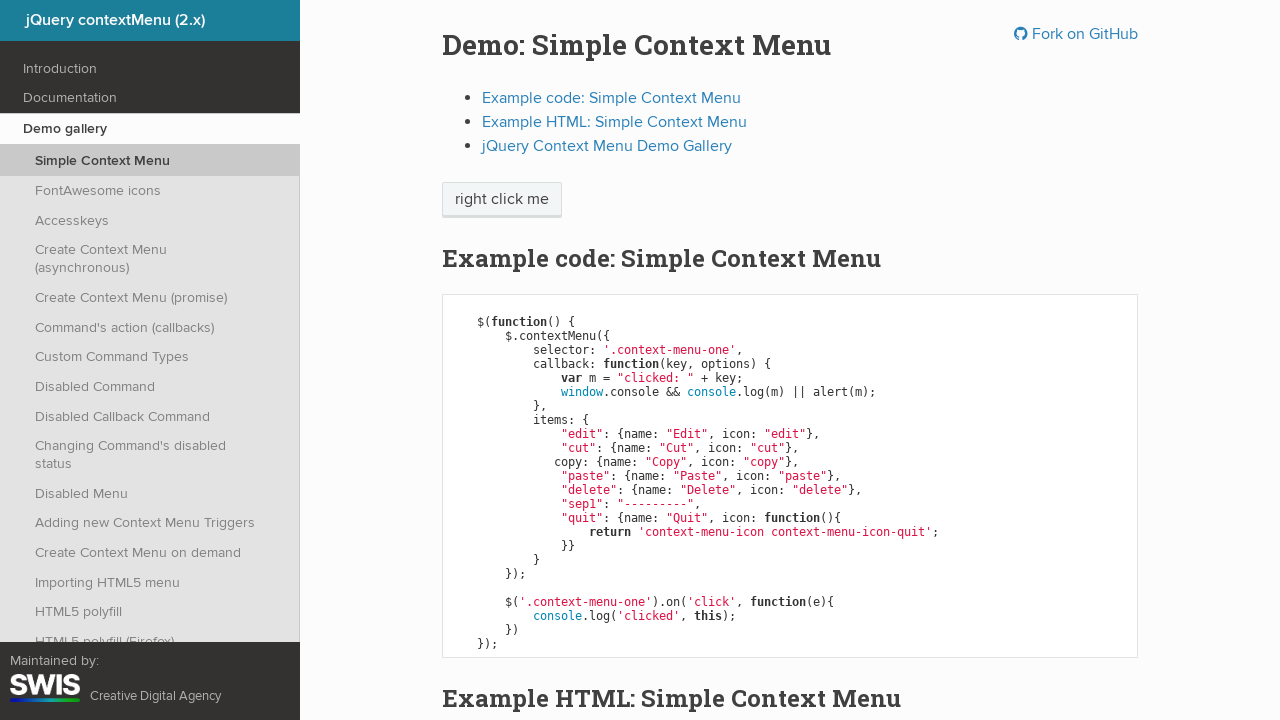

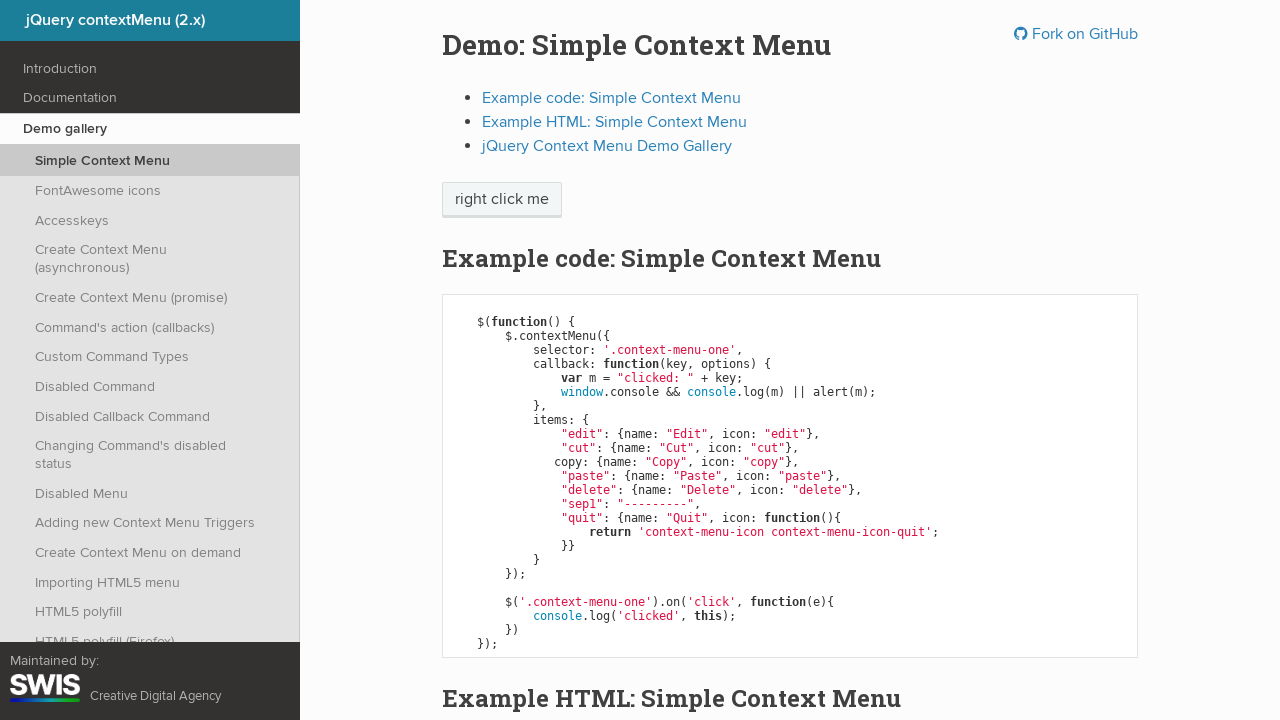